Tests password field validation on a registration form by entering different password lengths and verifying the corresponding alert messages

Starting URL: http://automationbykrishna.com/#

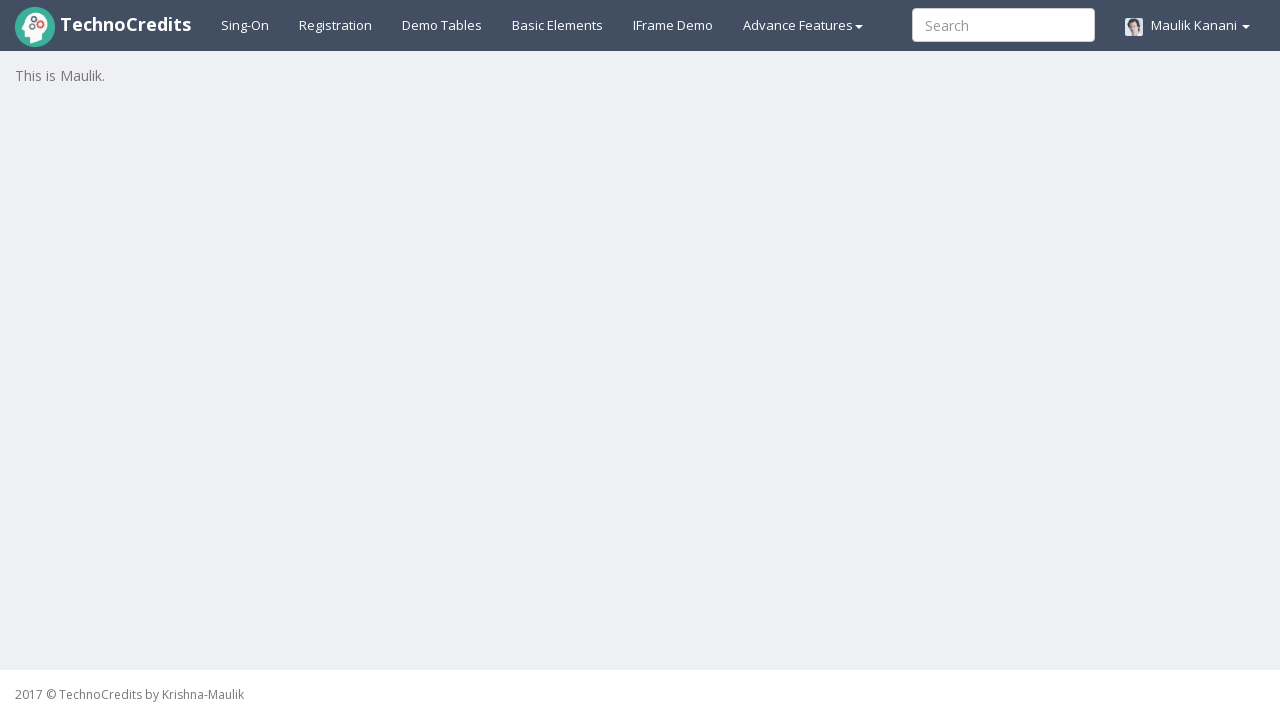

Clicked on registration page link at (336, 25) on a#registration2
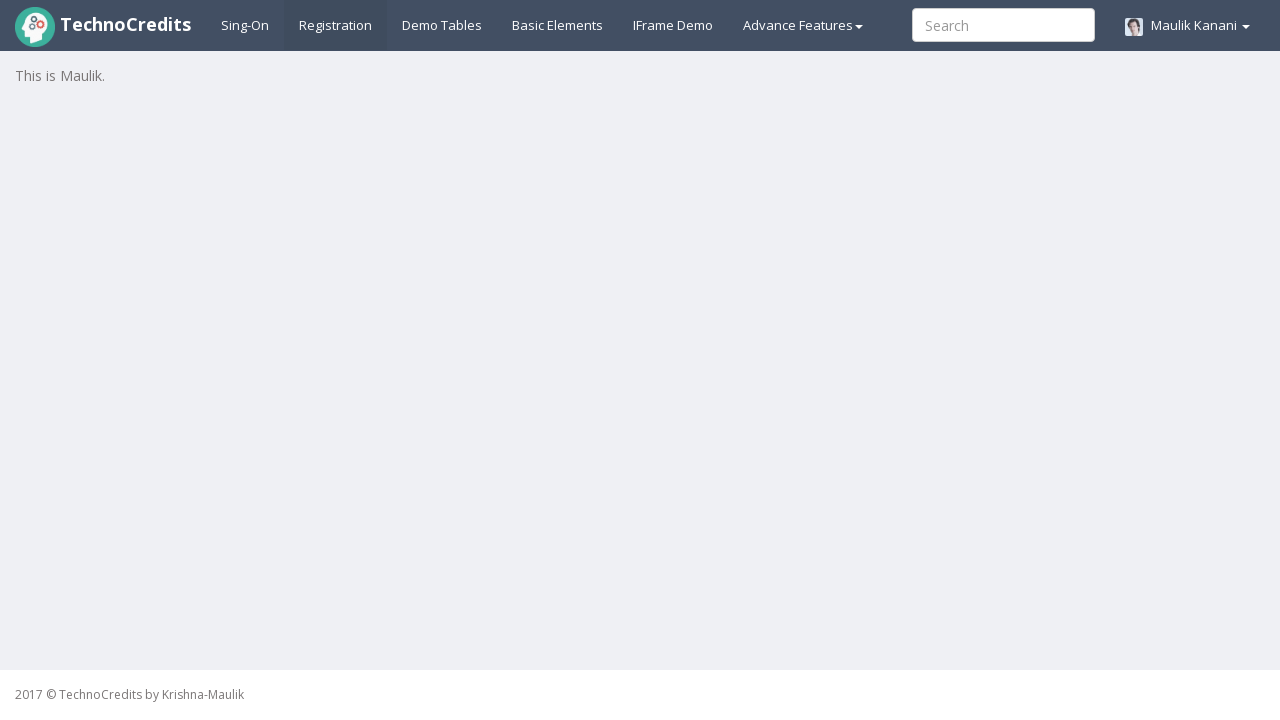

Waited 1000ms for registration page to load
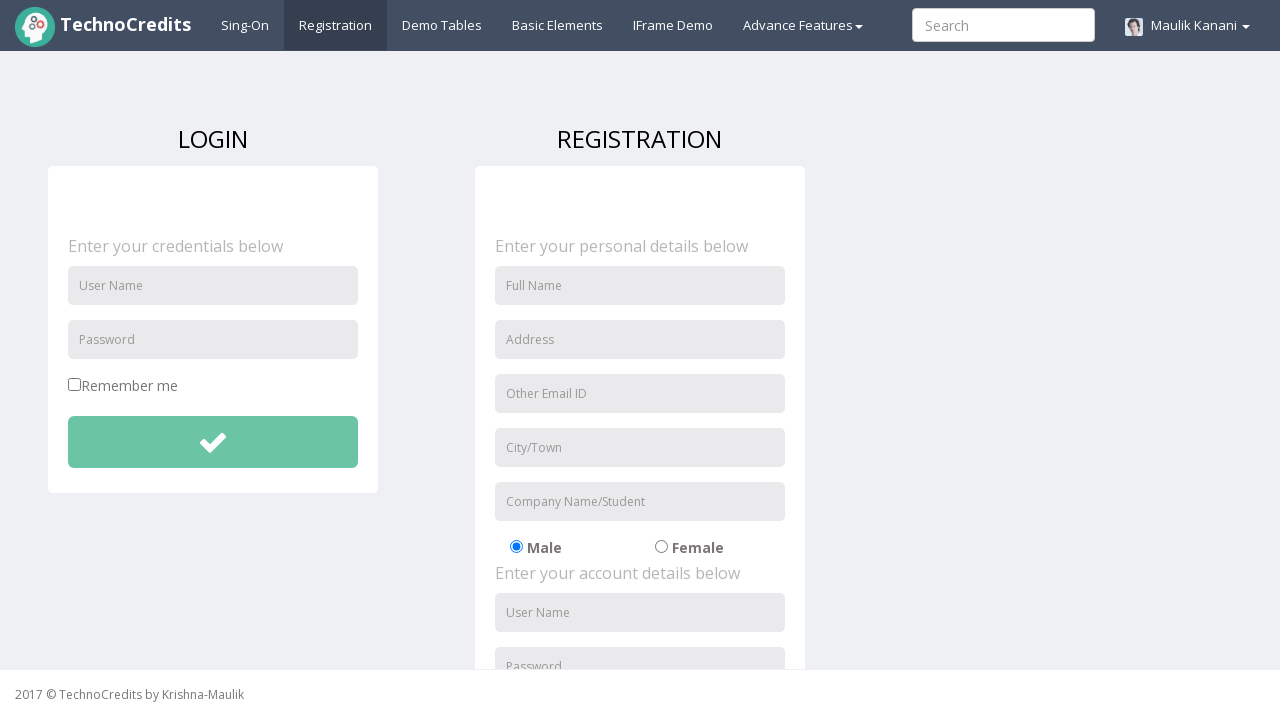

Entered username 'Purva' in registration form on input#unameSignin
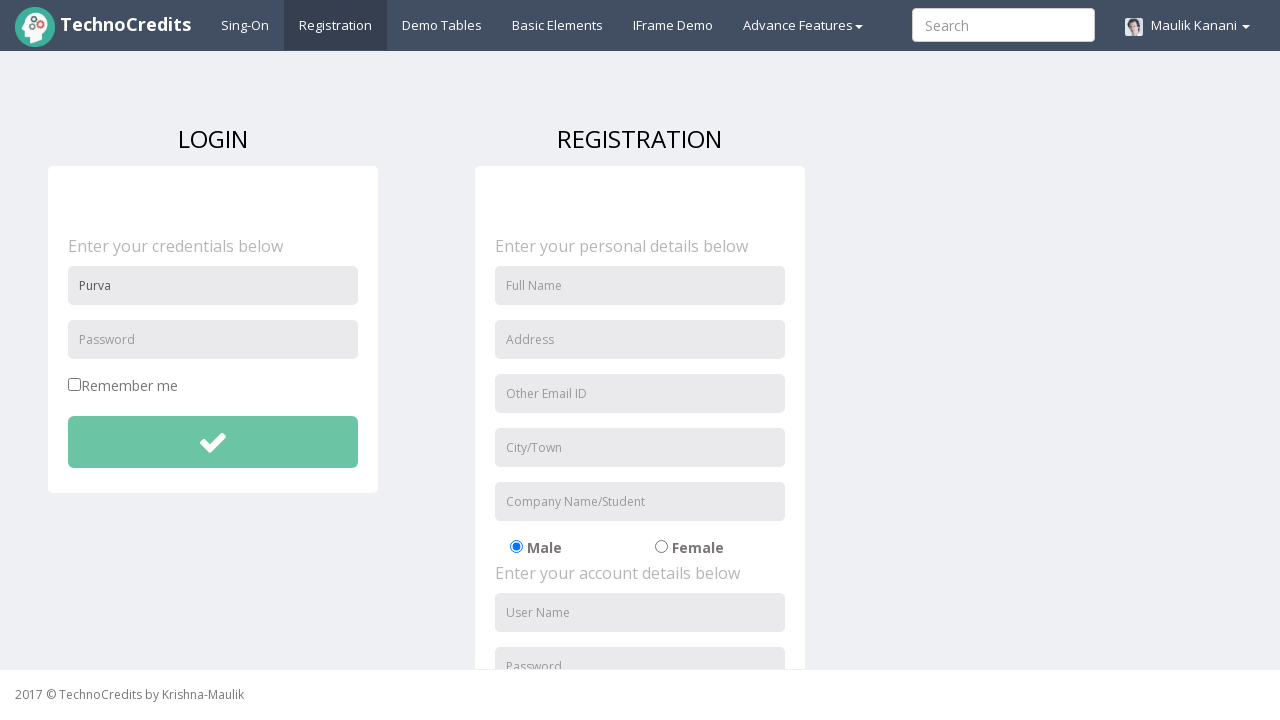

Entered empty password in password field on input#pwdSignin
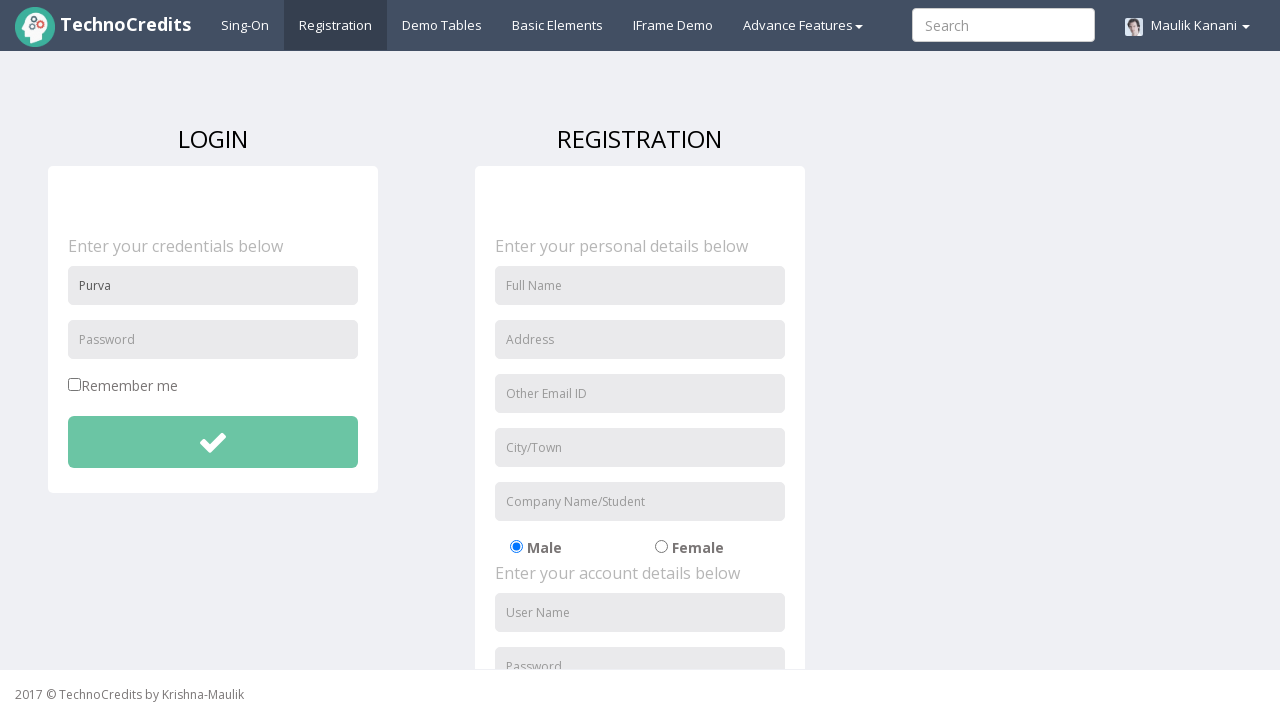

Clicked submit button with empty password at (213, 442) on button#btnsubmitdetails
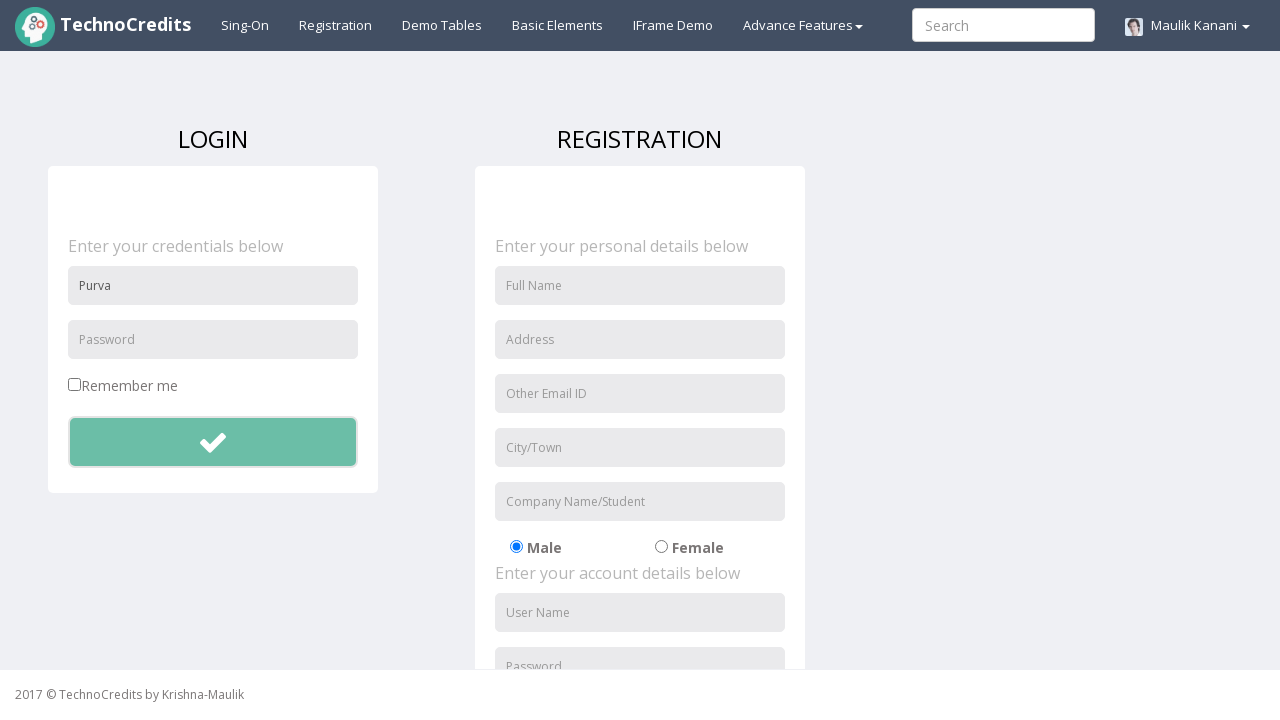

Waited 1000ms for alert to appear
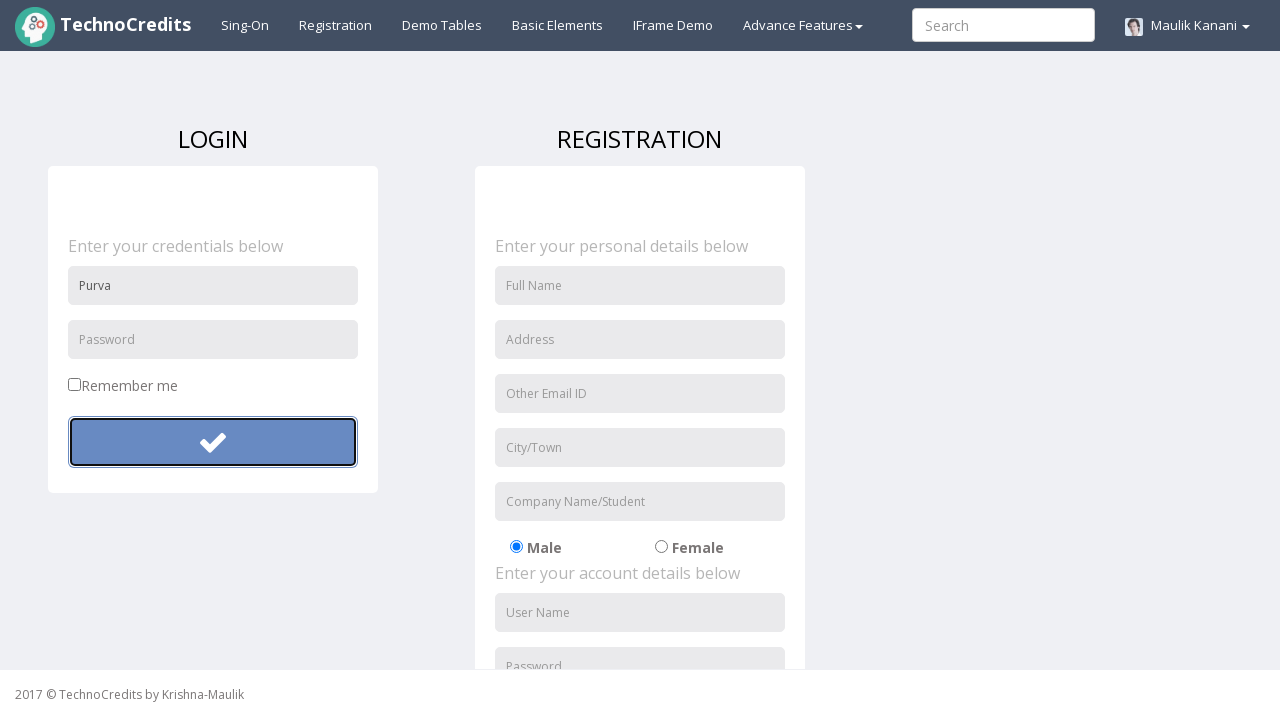

Accepted alert for empty password validation
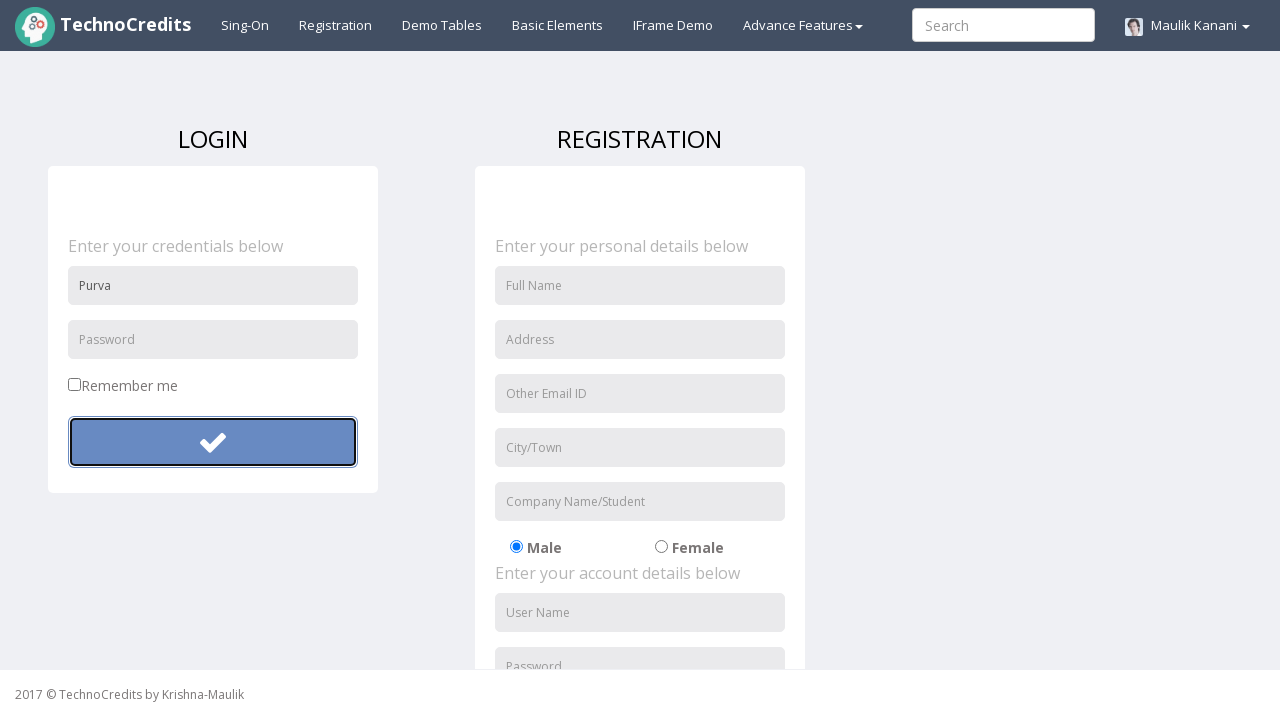

Waited 1000ms after dismissing alert
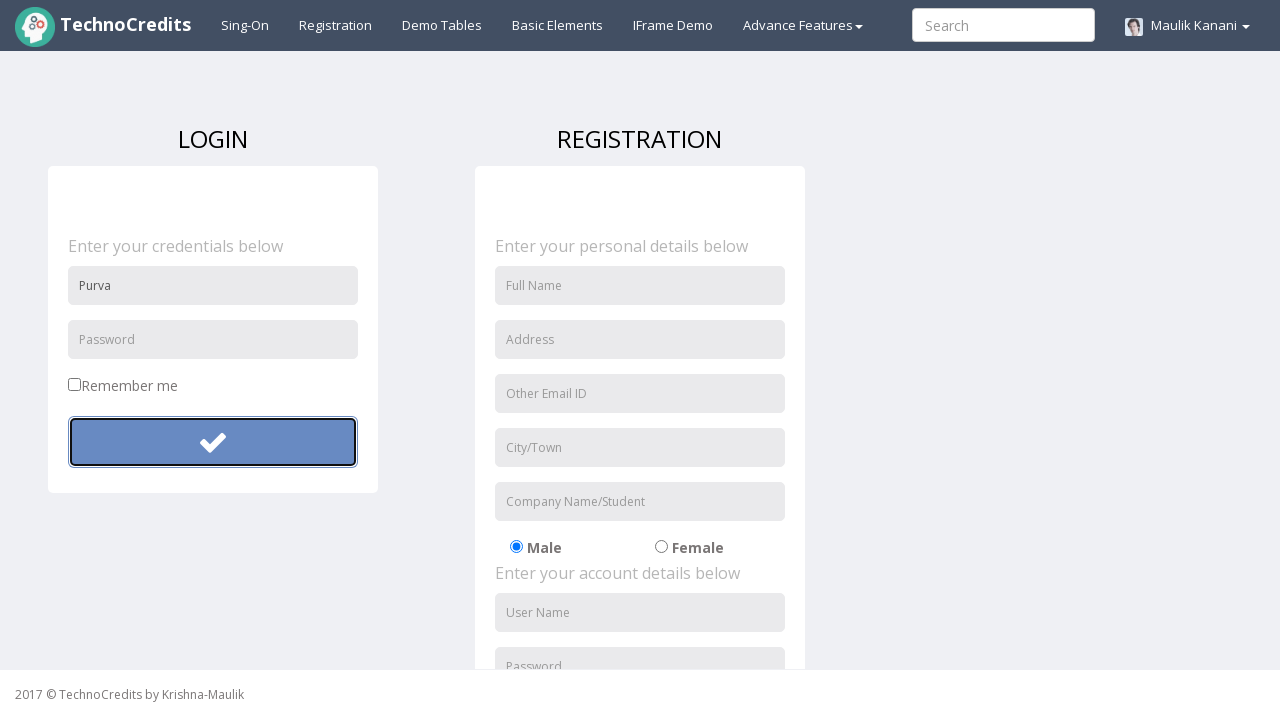

Entered 7-character password 'Test123' on input#pwdSignin
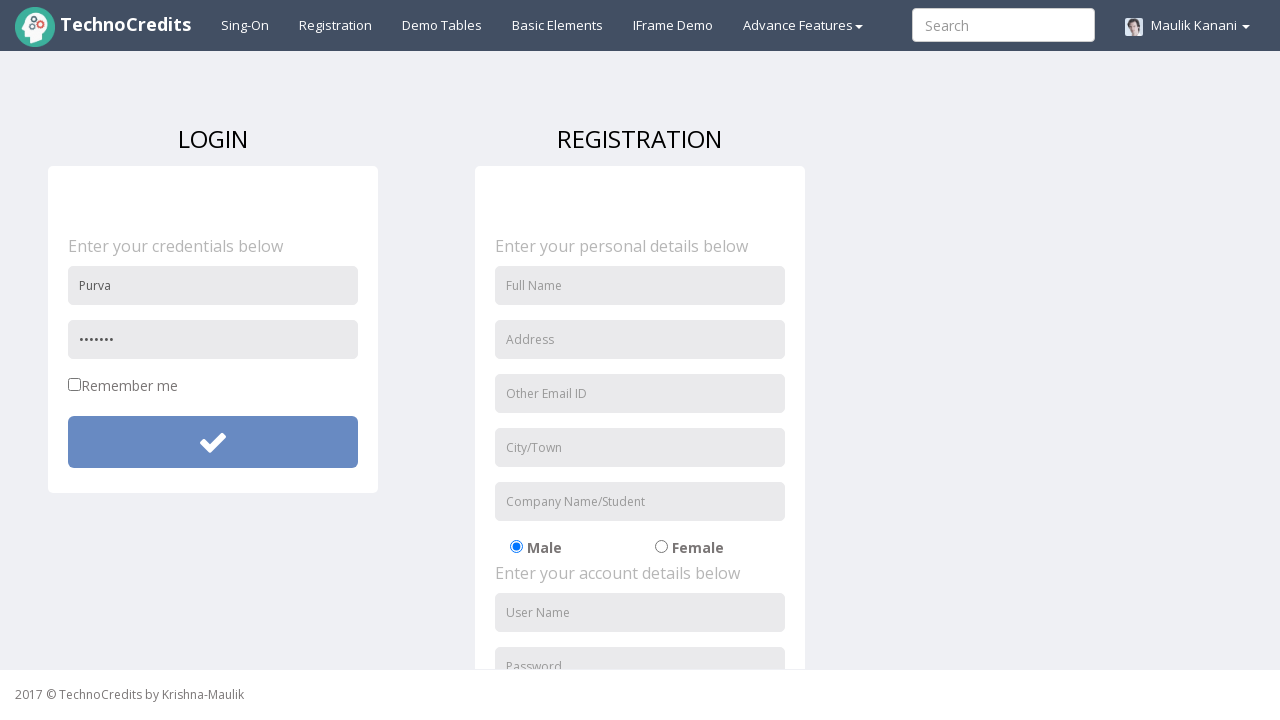

Clicked submit button with 7-character password at (213, 442) on button#btnsubmitdetails
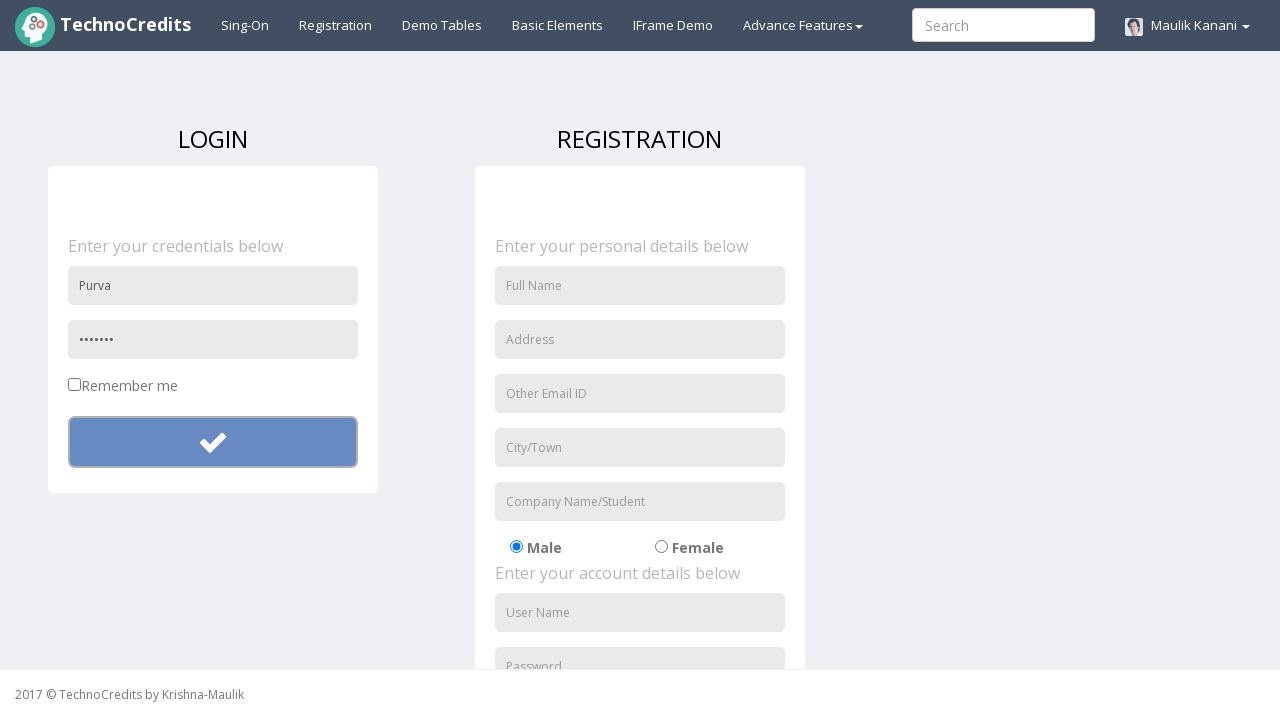

Waited 1000ms for alert to appear
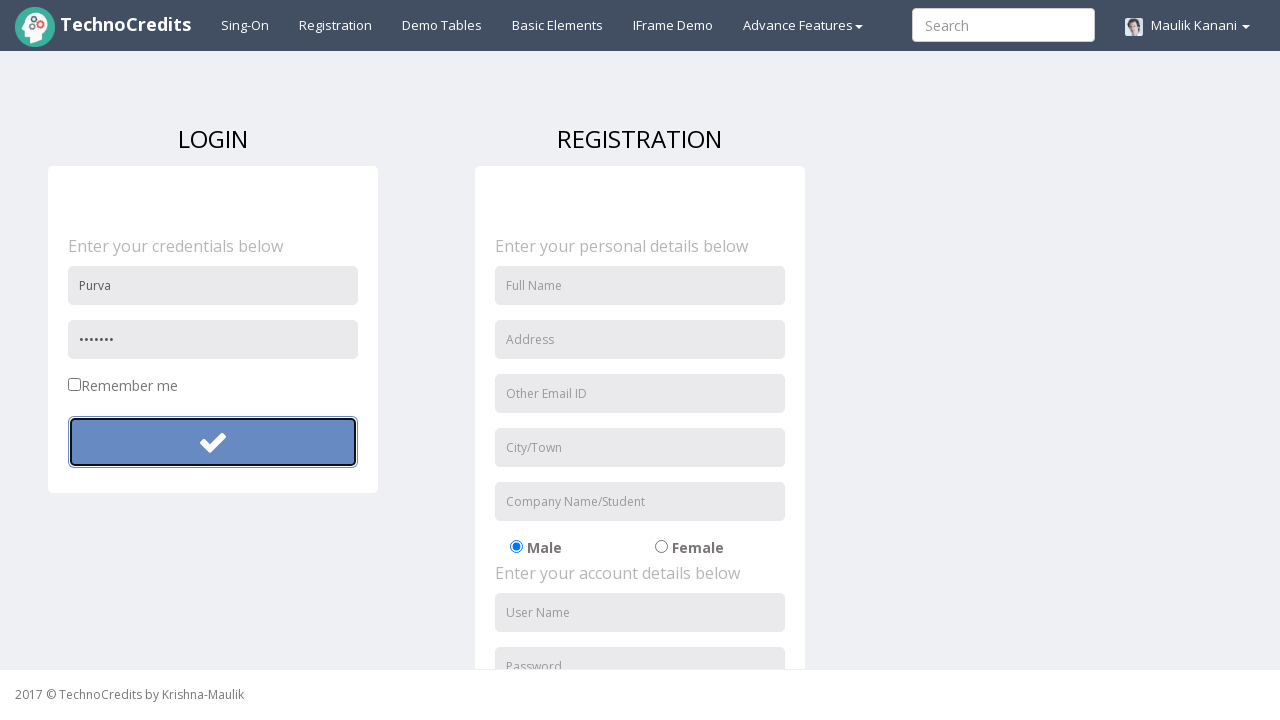

Accepted alert for weak password (7 characters)
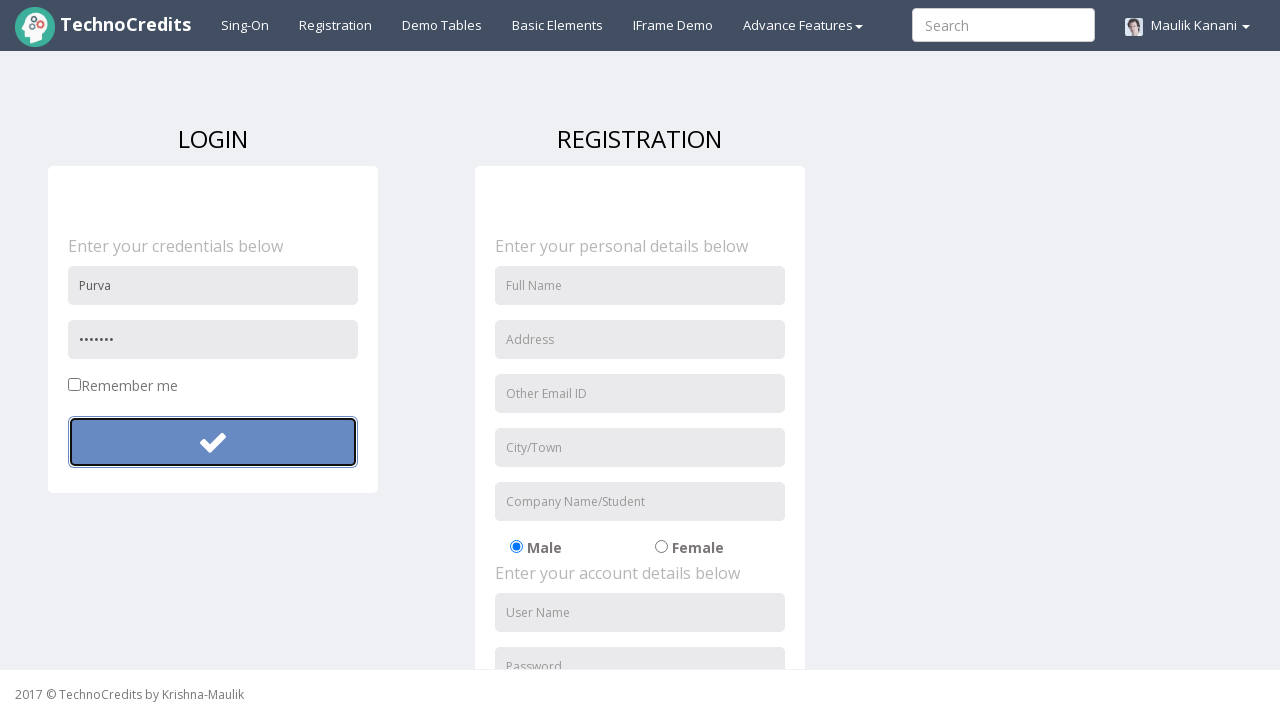

Waited 1000ms after dismissing alert
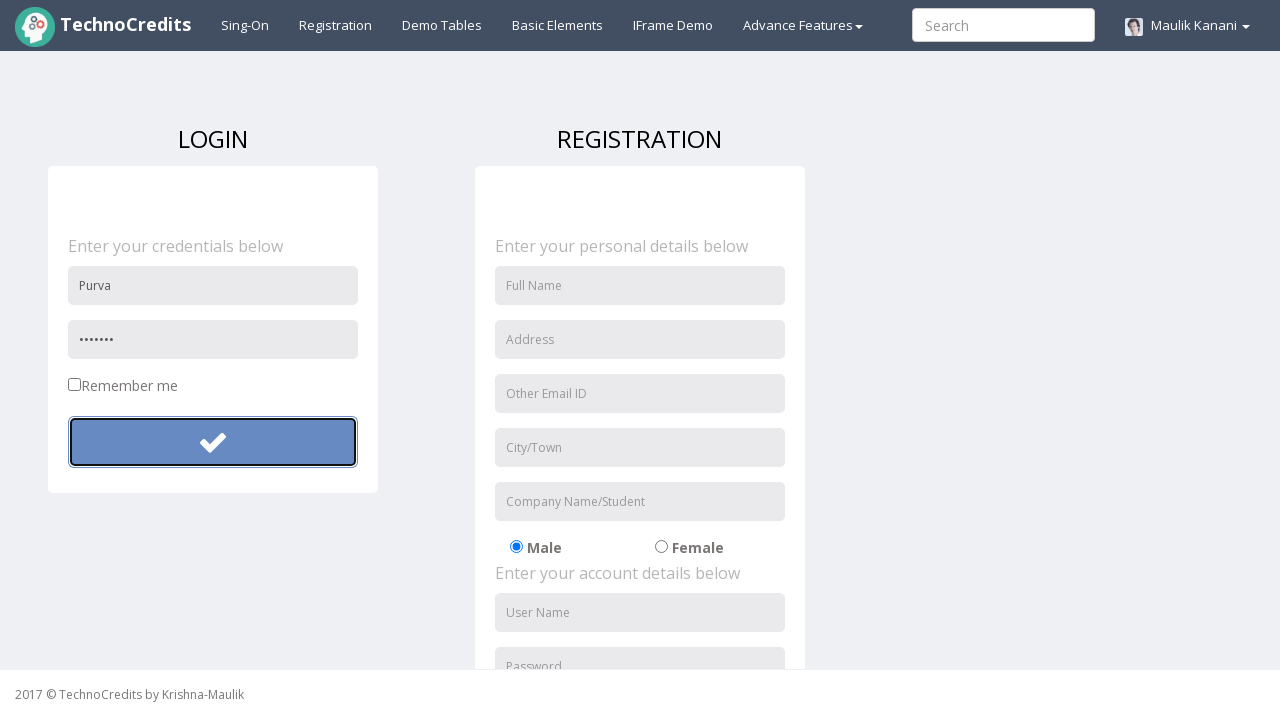

Cleared password field on input#pwdSignin
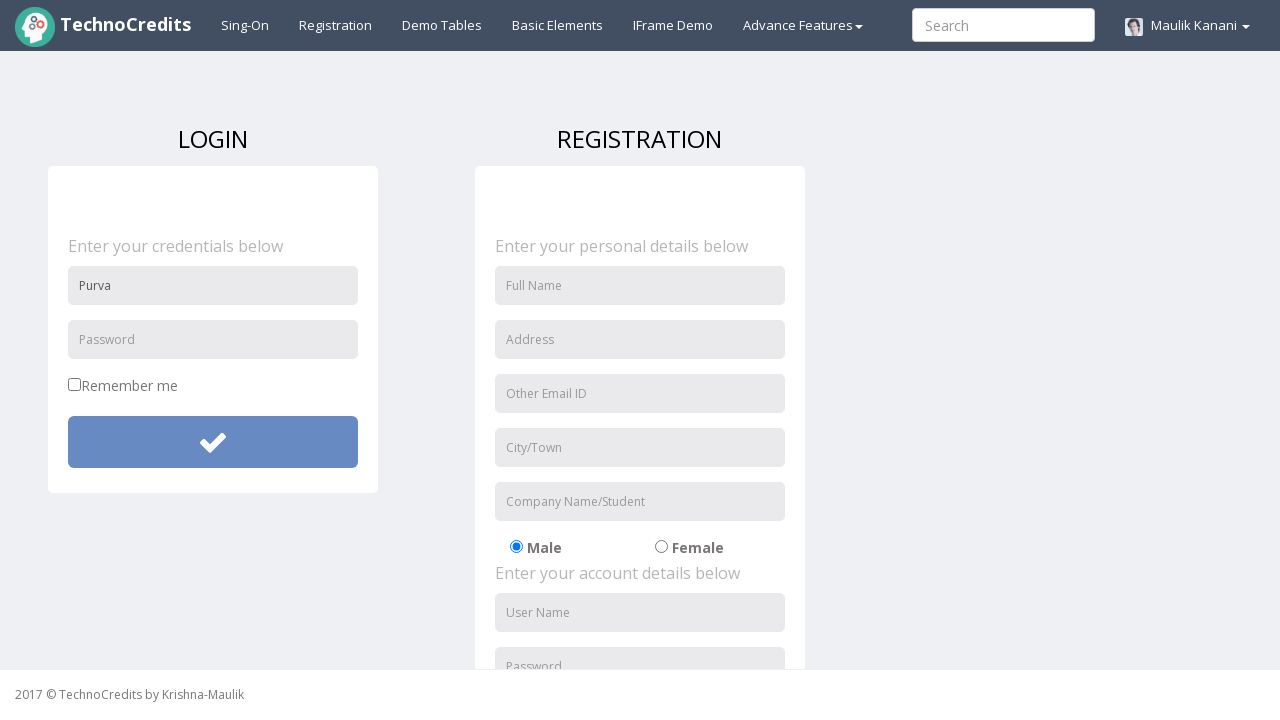

Entered 8-character password 'Test1234' on input#pwdSignin
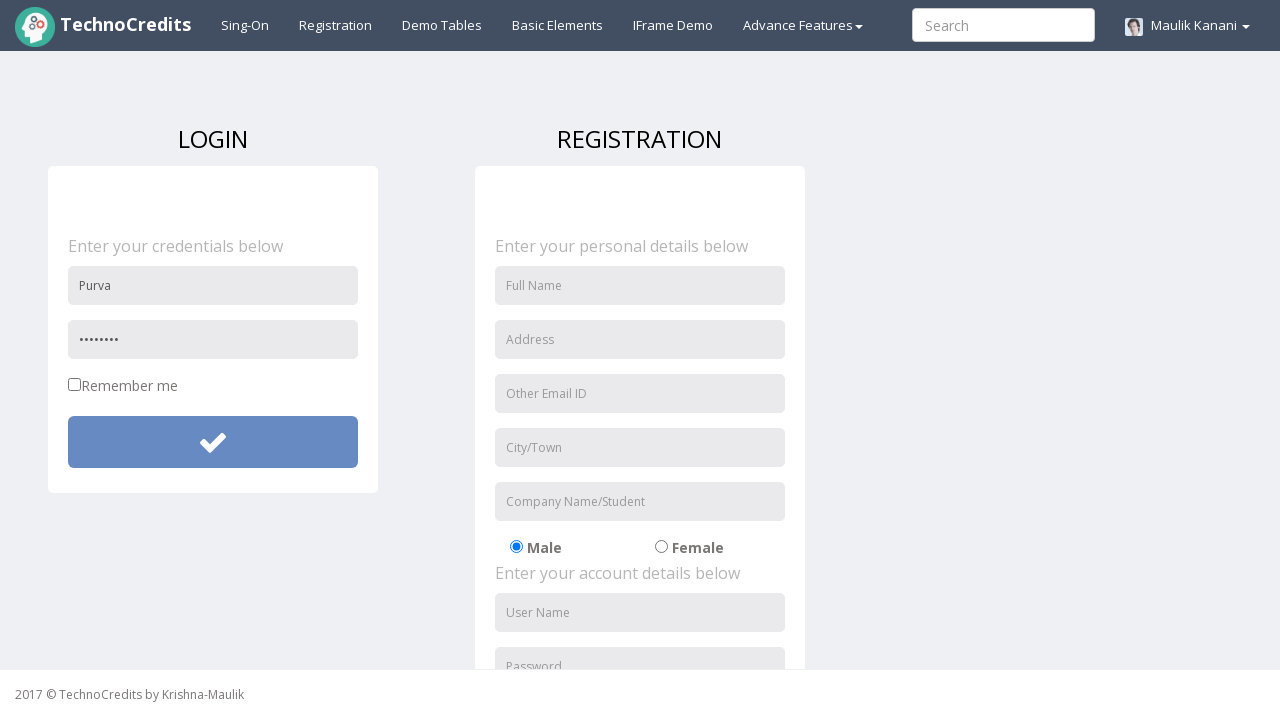

Clicked submit button with 8-character password at (213, 442) on button#btnsubmitdetails
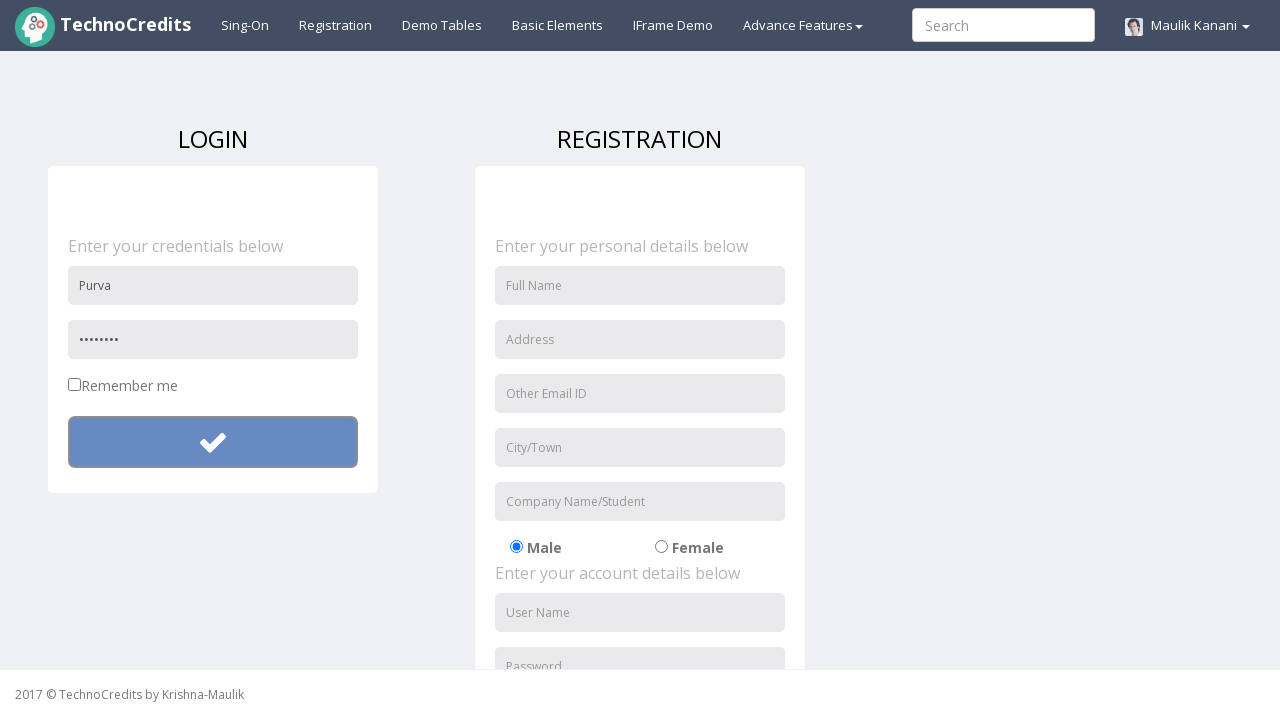

Waited 1000ms for alert to appear
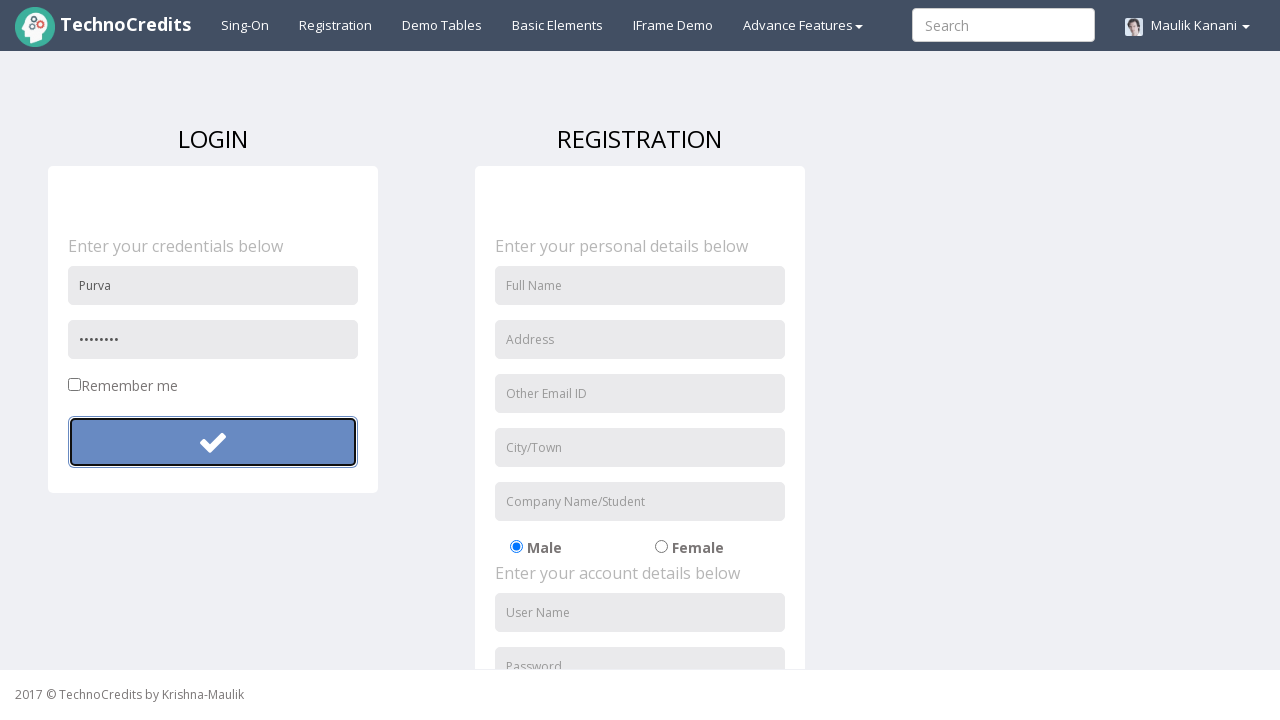

Accepted alert for weak password (8 characters)
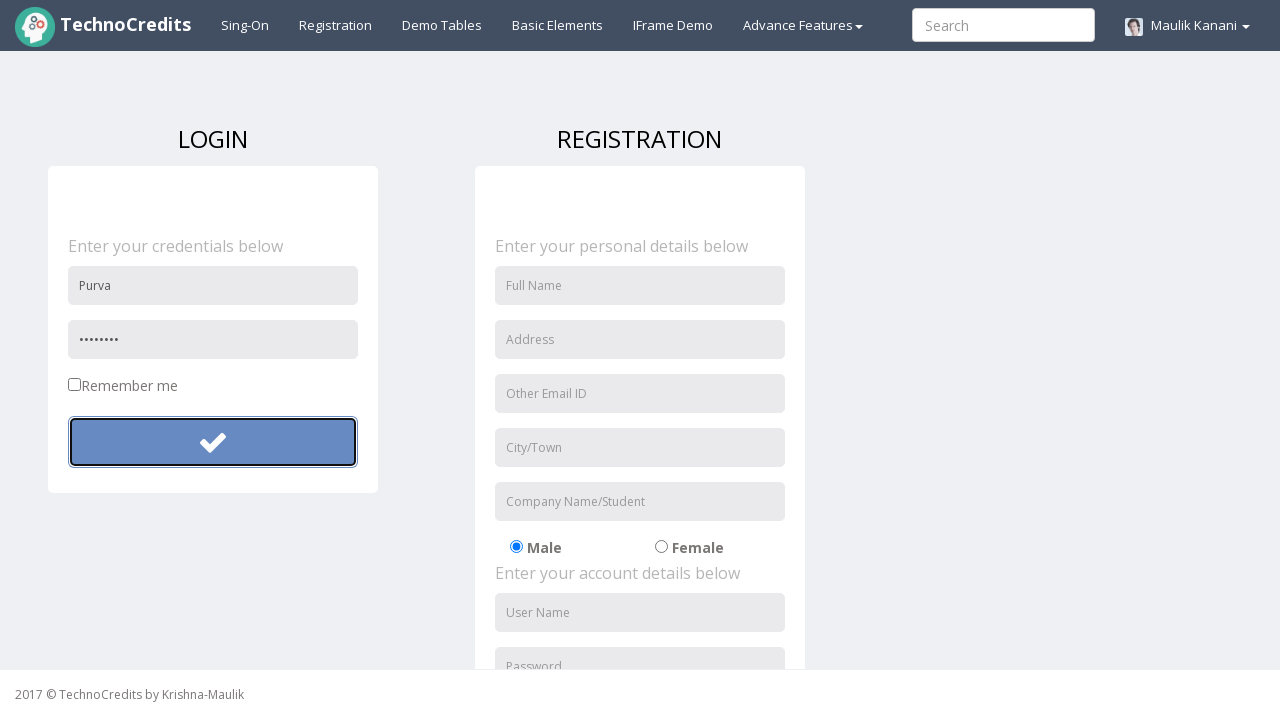

Waited 1000ms after dismissing alert
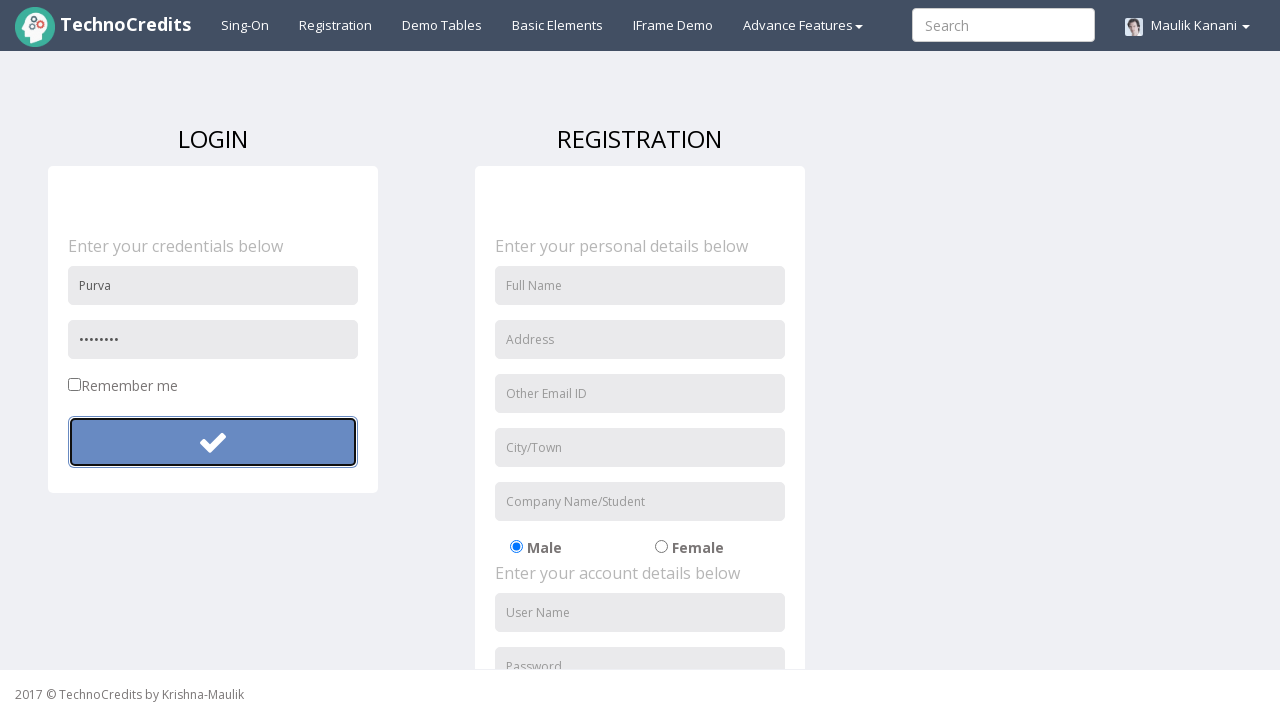

Entered strong password 'TestPassword123' with 15 characters on input#pwdSignin
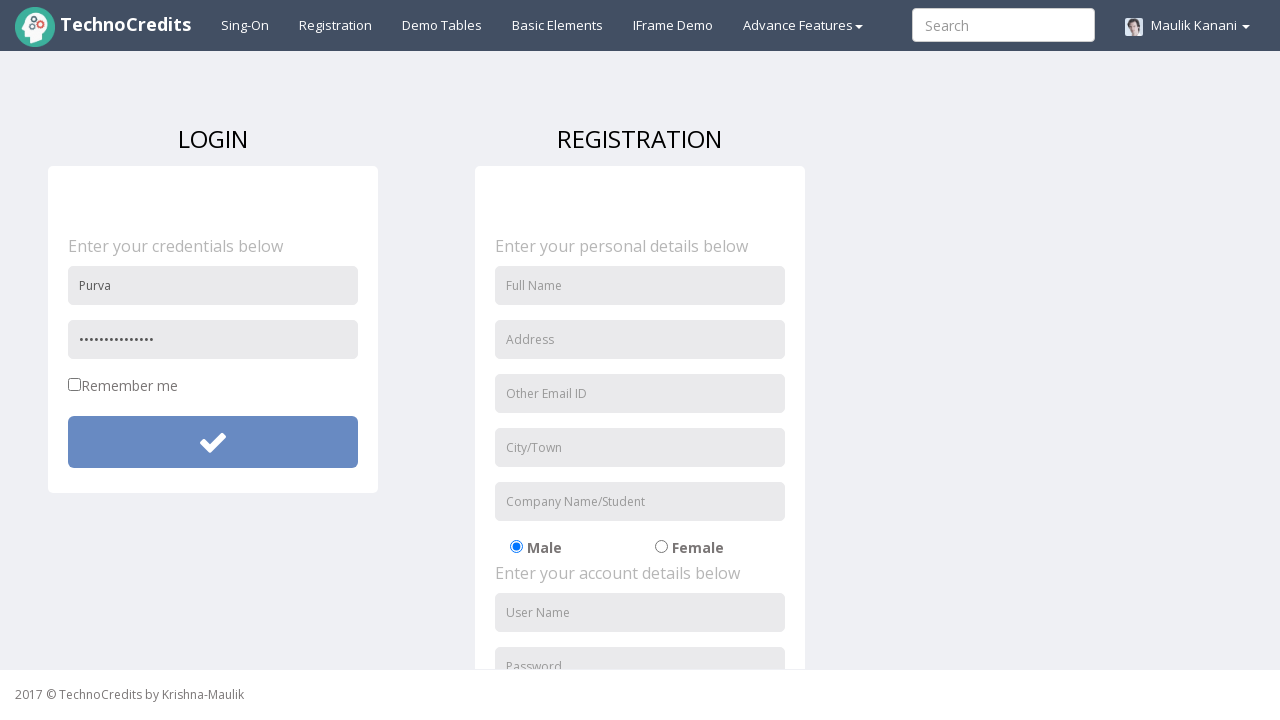

Clicked submit button with strong password at (213, 442) on button#btnsubmitdetails
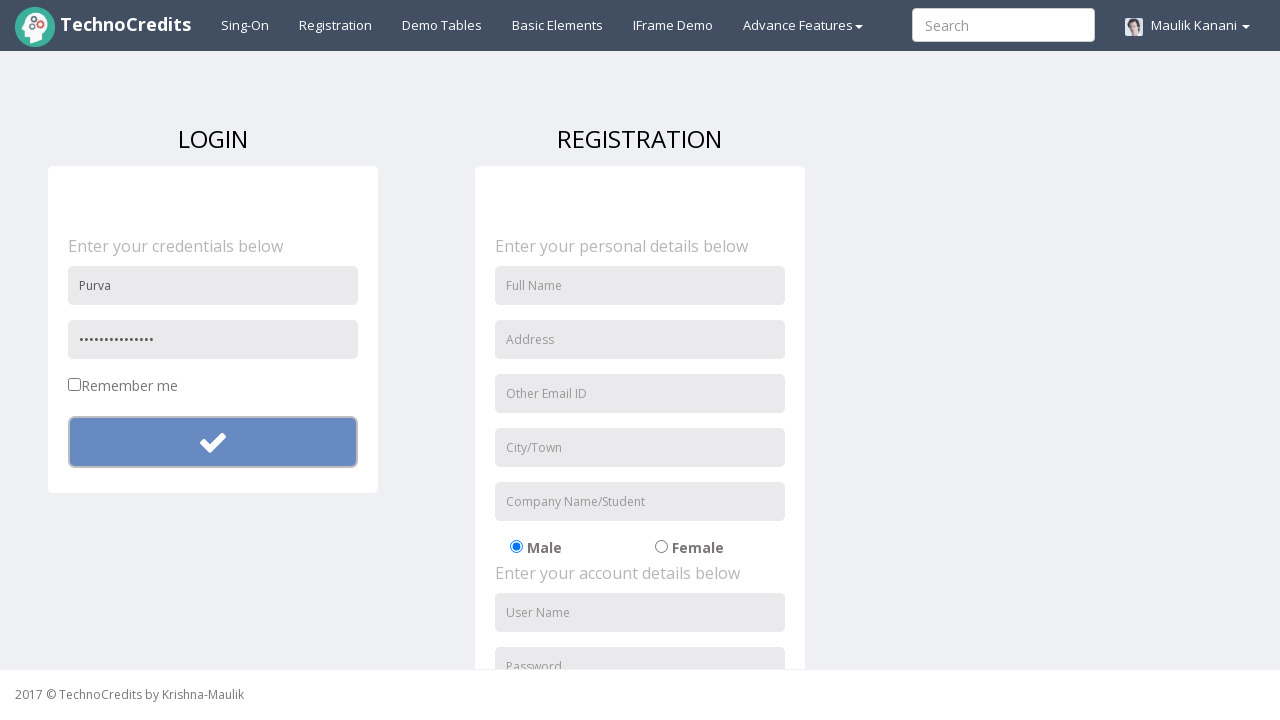

Waited 1000ms for success alert to appear
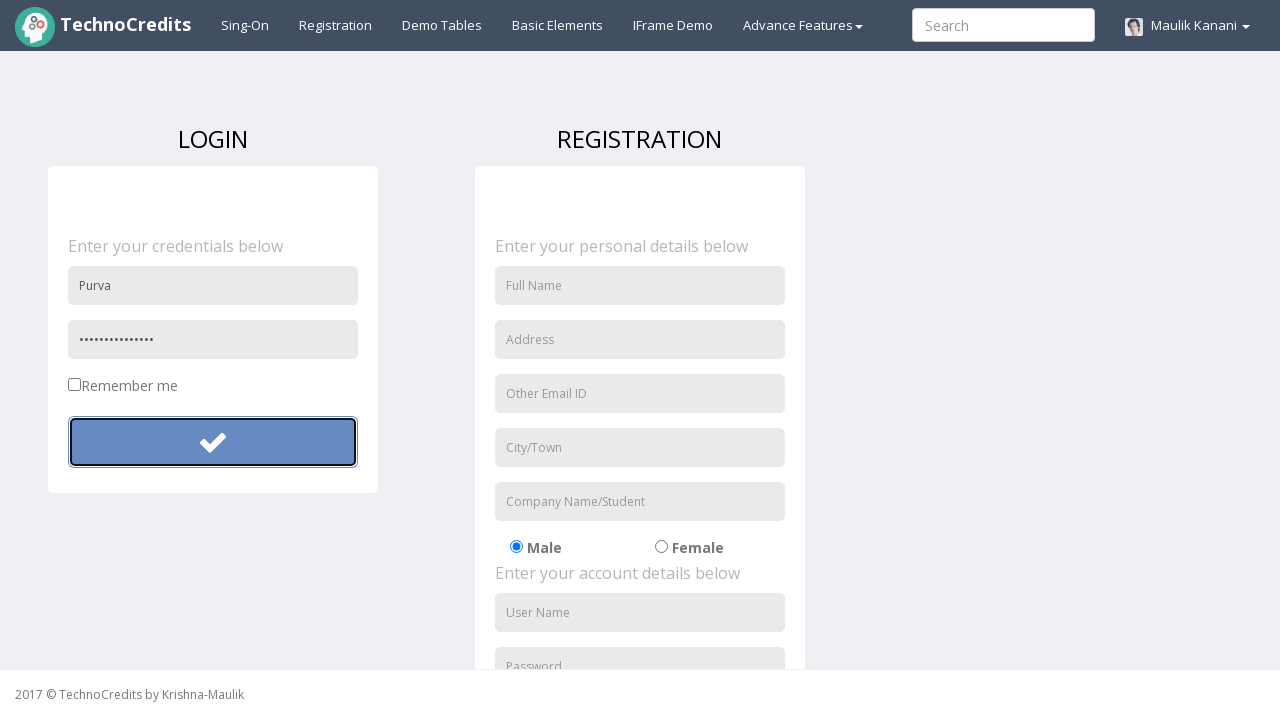

Accepted success alert after strong password validation
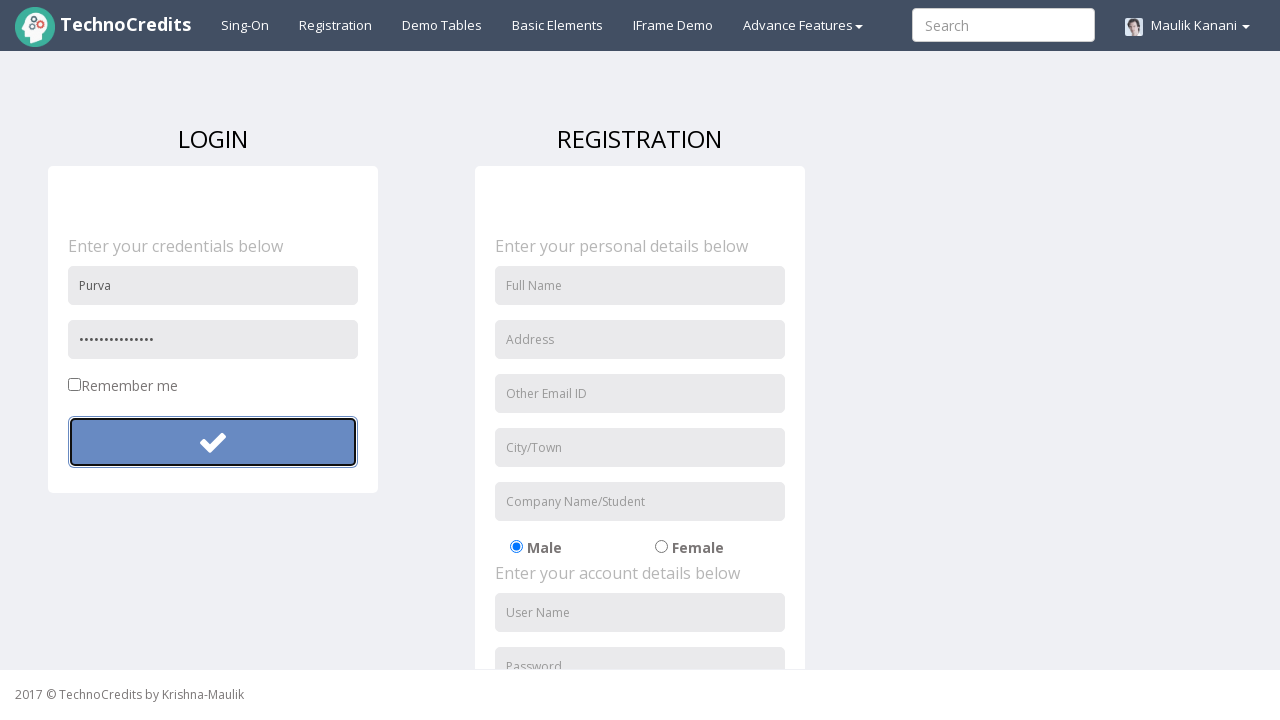

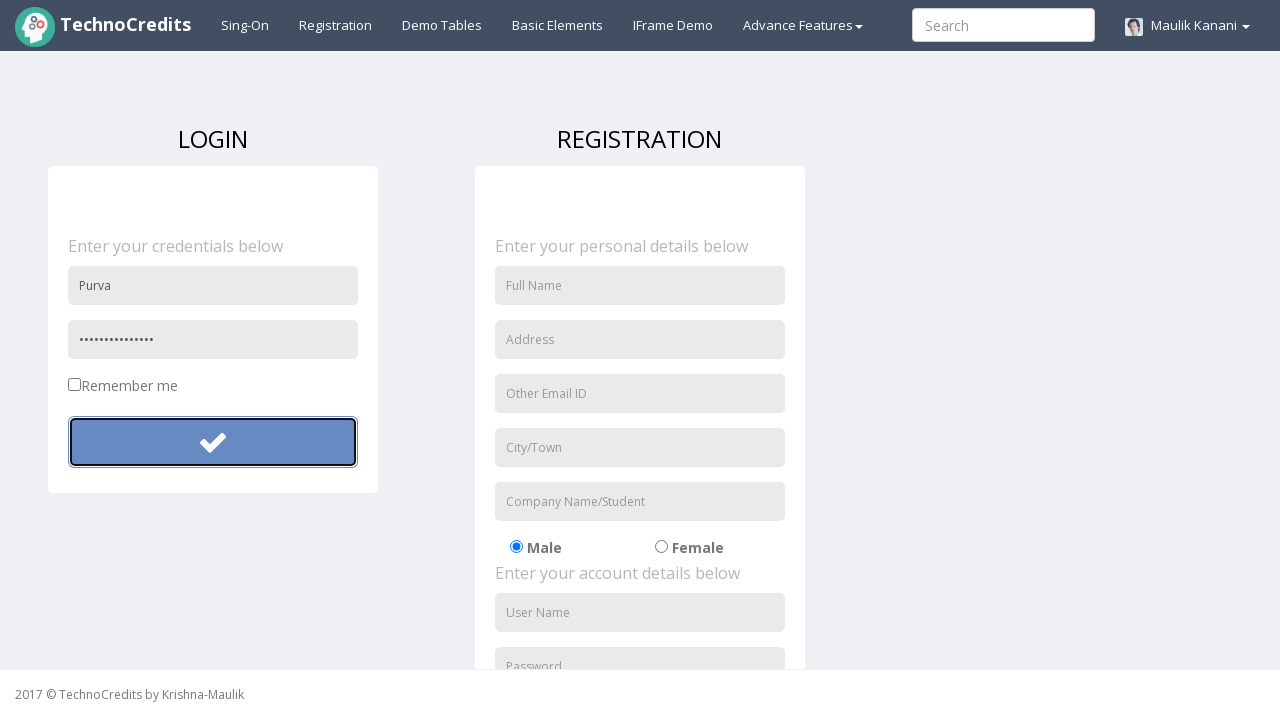